Tests that todo data persists after page reload

Starting URL: https://demo.playwright.dev/todomvc

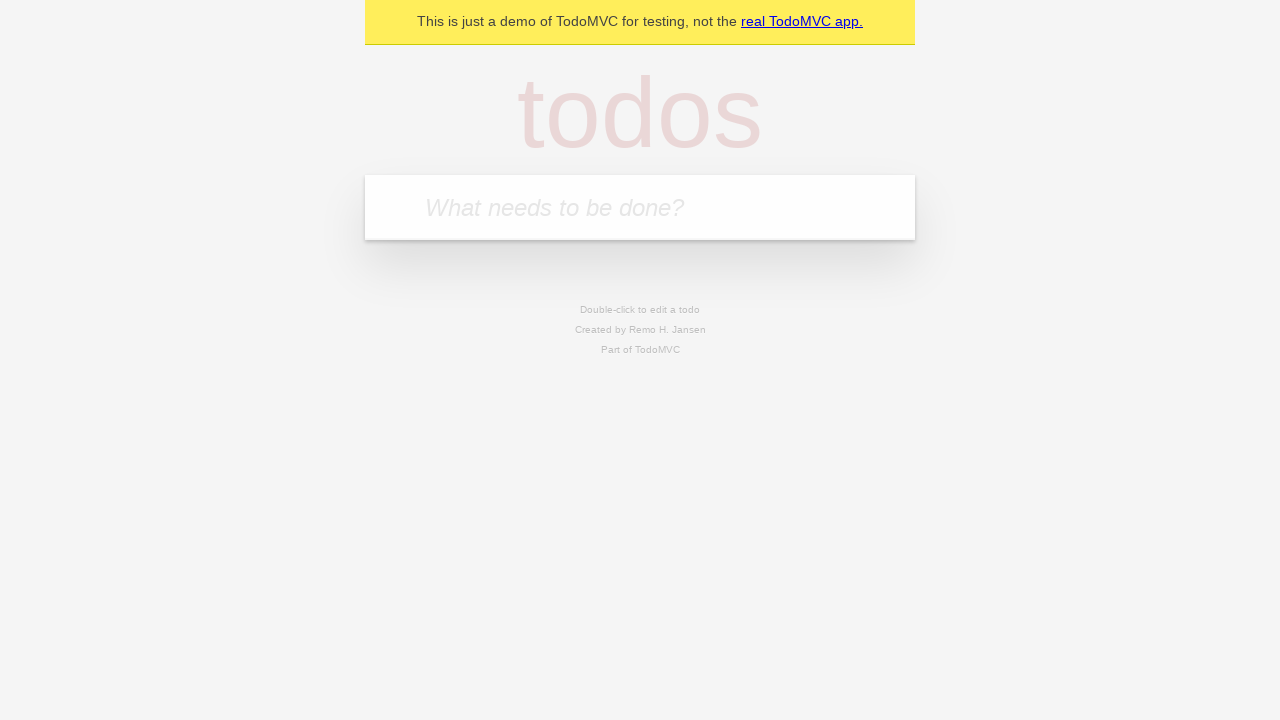

Located the 'What needs to be done?' input field
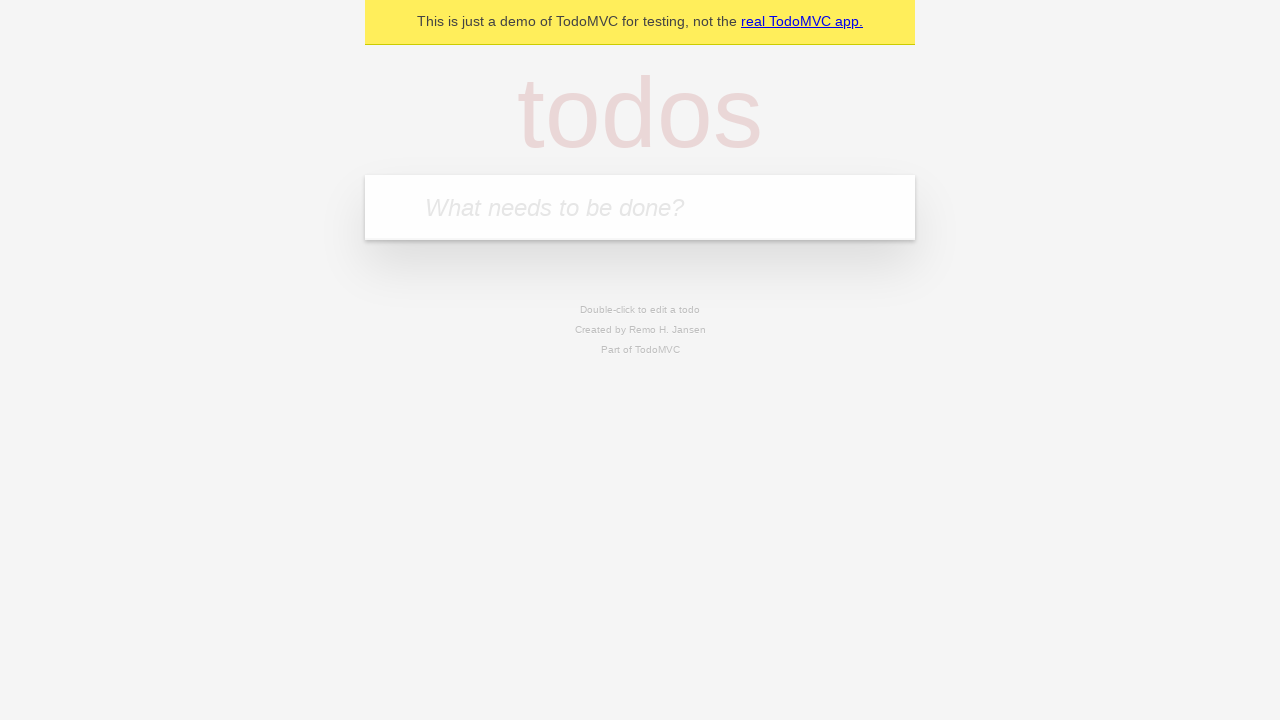

Filled first todo item with 'buy some cheese' on internal:attr=[placeholder="What needs to be done?"i]
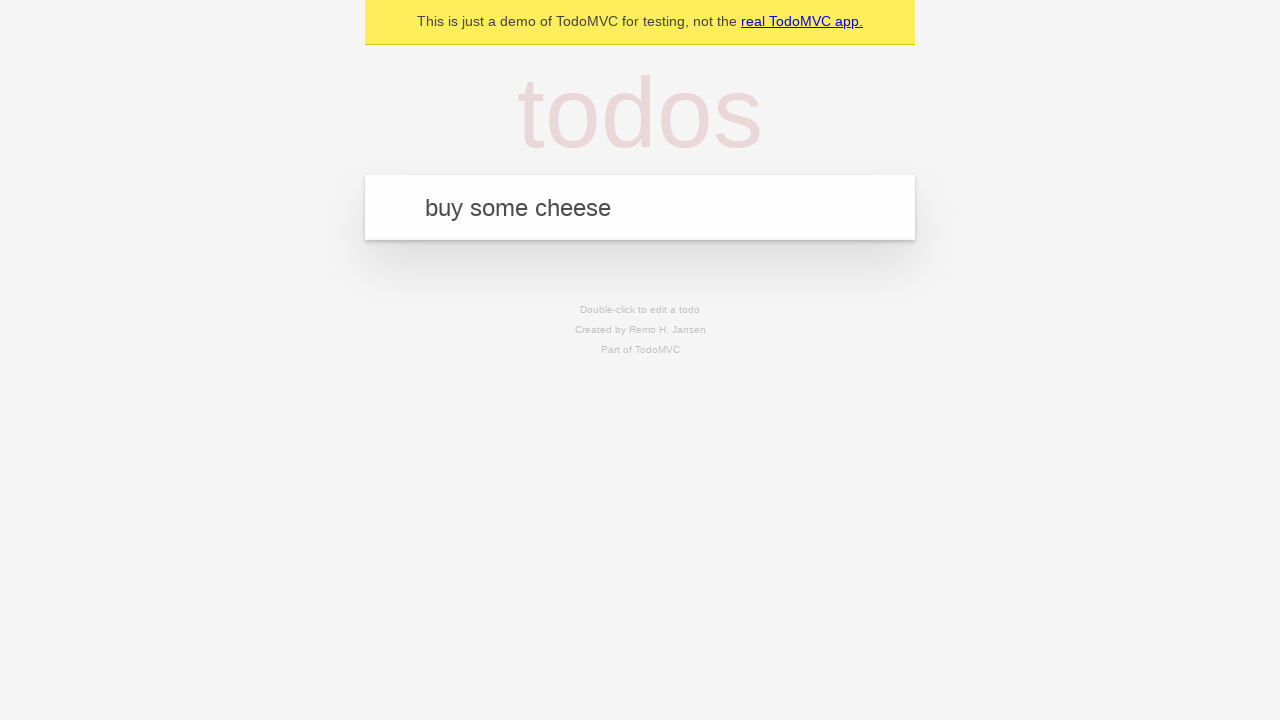

Pressed Enter to create first todo item on internal:attr=[placeholder="What needs to be done?"i]
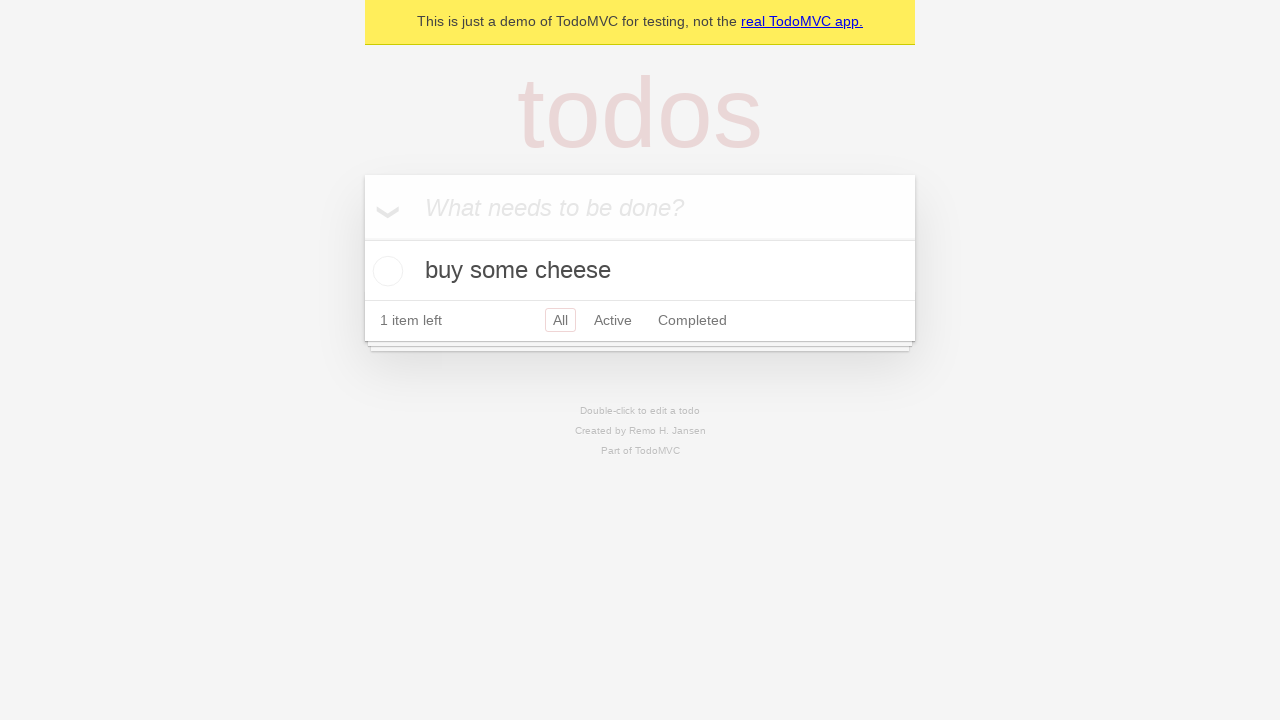

Filled second todo item with 'feed the cat' on internal:attr=[placeholder="What needs to be done?"i]
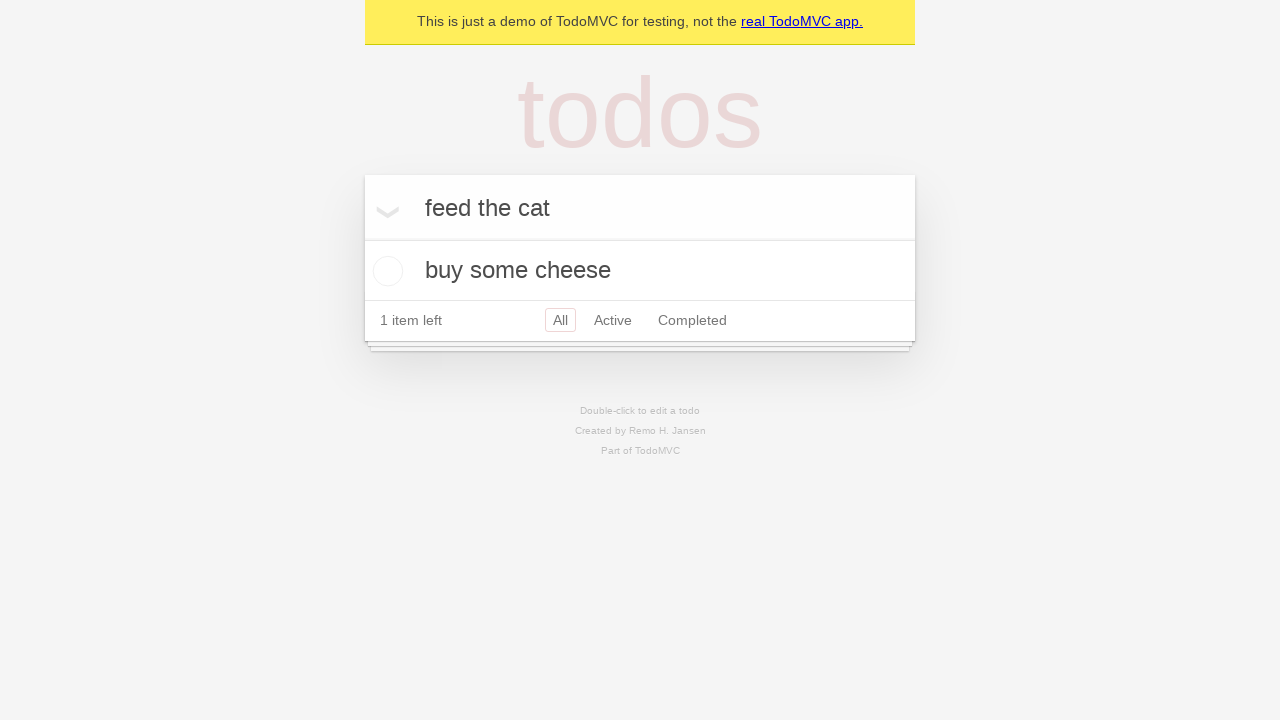

Pressed Enter to create second todo item on internal:attr=[placeholder="What needs to be done?"i]
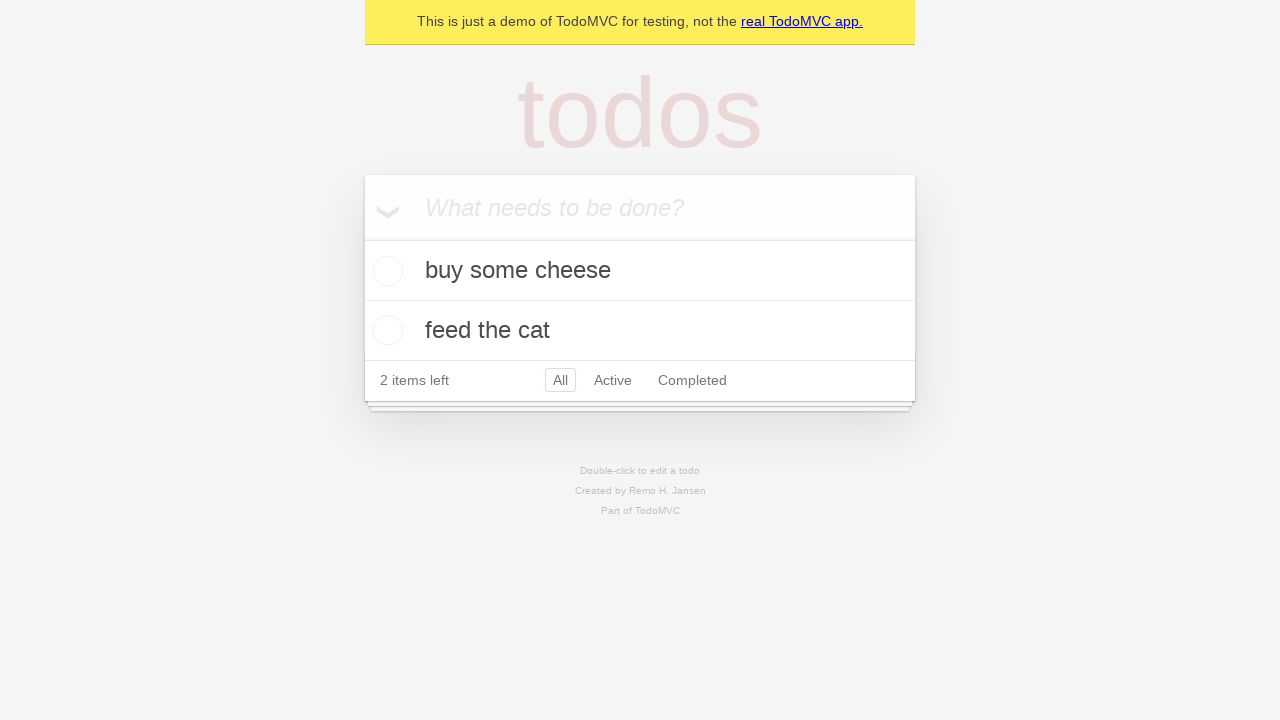

Located all todo items on the page
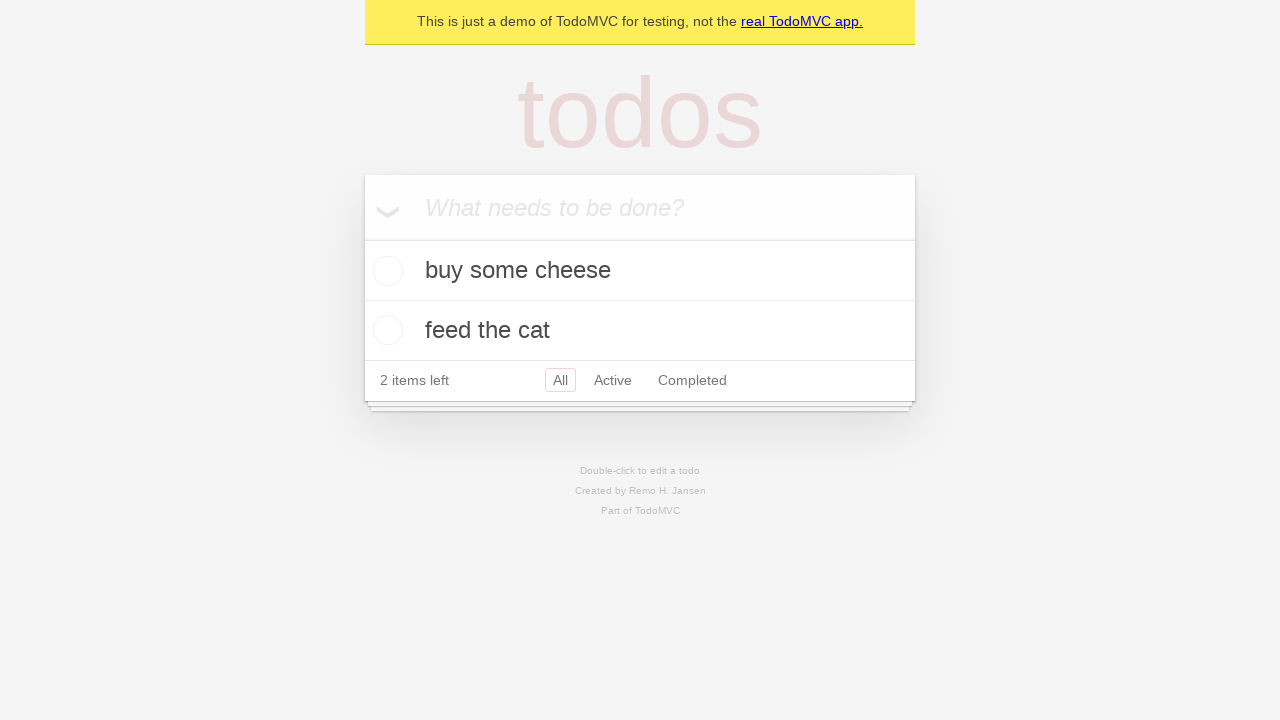

Located checkbox for first todo item
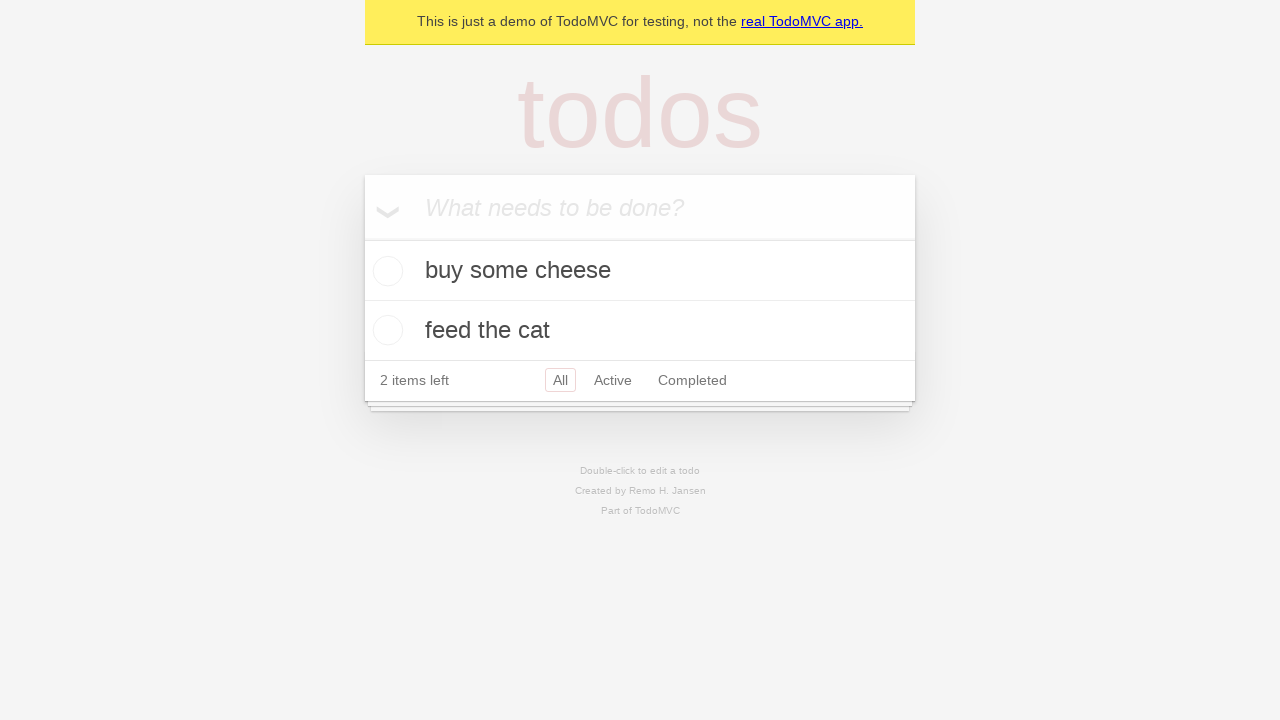

Checked the first todo item at (385, 271) on internal:testid=[data-testid="todo-item"s] >> nth=0 >> internal:role=checkbox
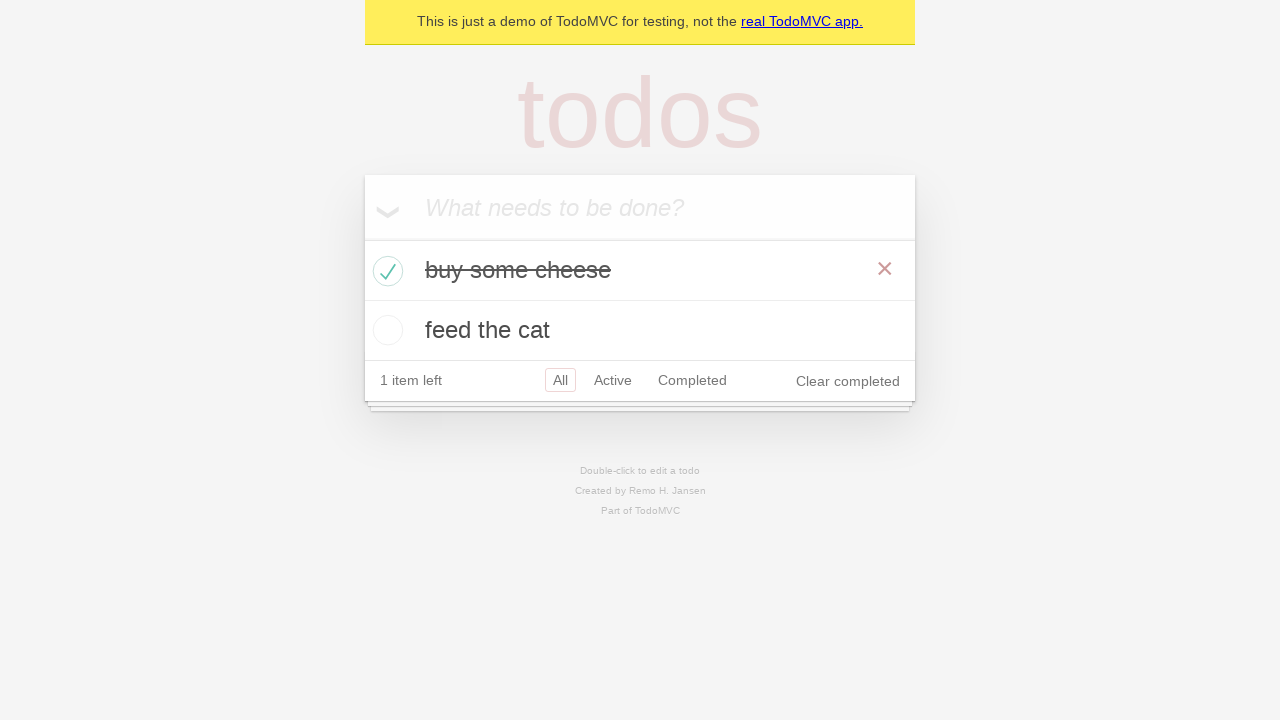

Reloaded the page to test data persistence
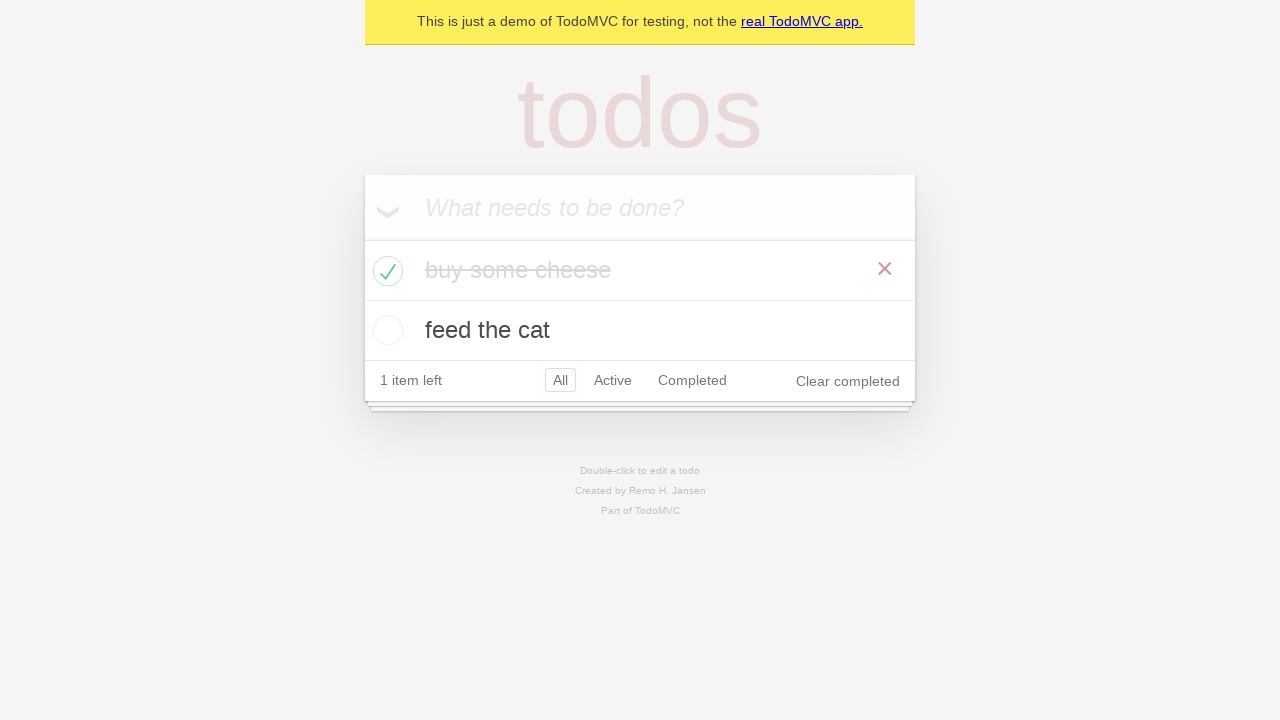

Verified todo items persisted after page reload
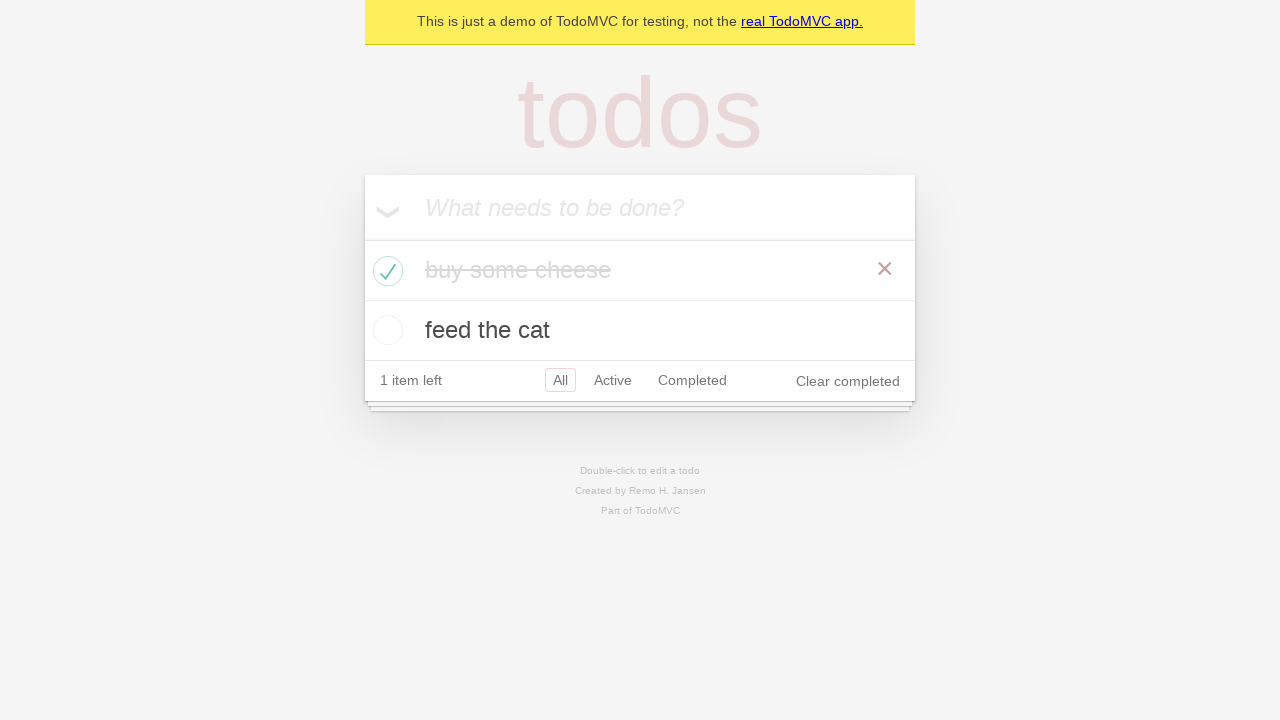

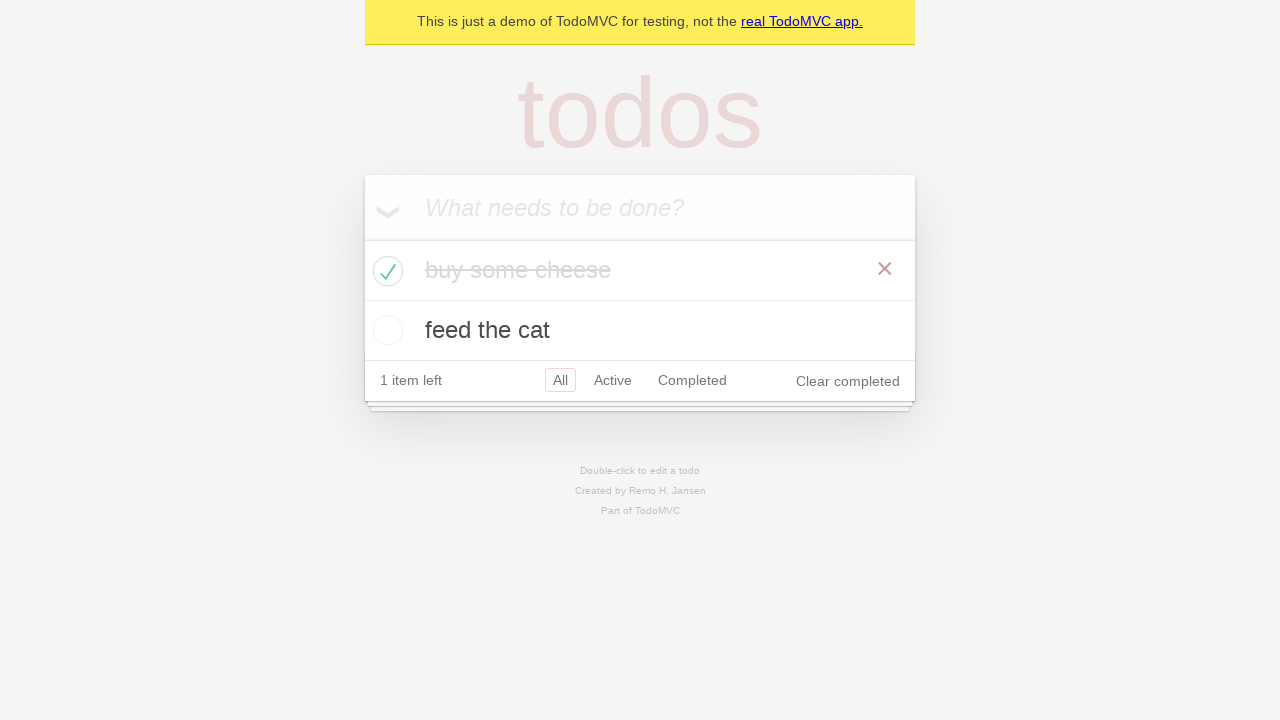